Adds specific vegetable items to cart, applies a promo code, and verifies the promo code is applied successfully

Starting URL: https://rahulshettyacademy.com/seleniumPractise/

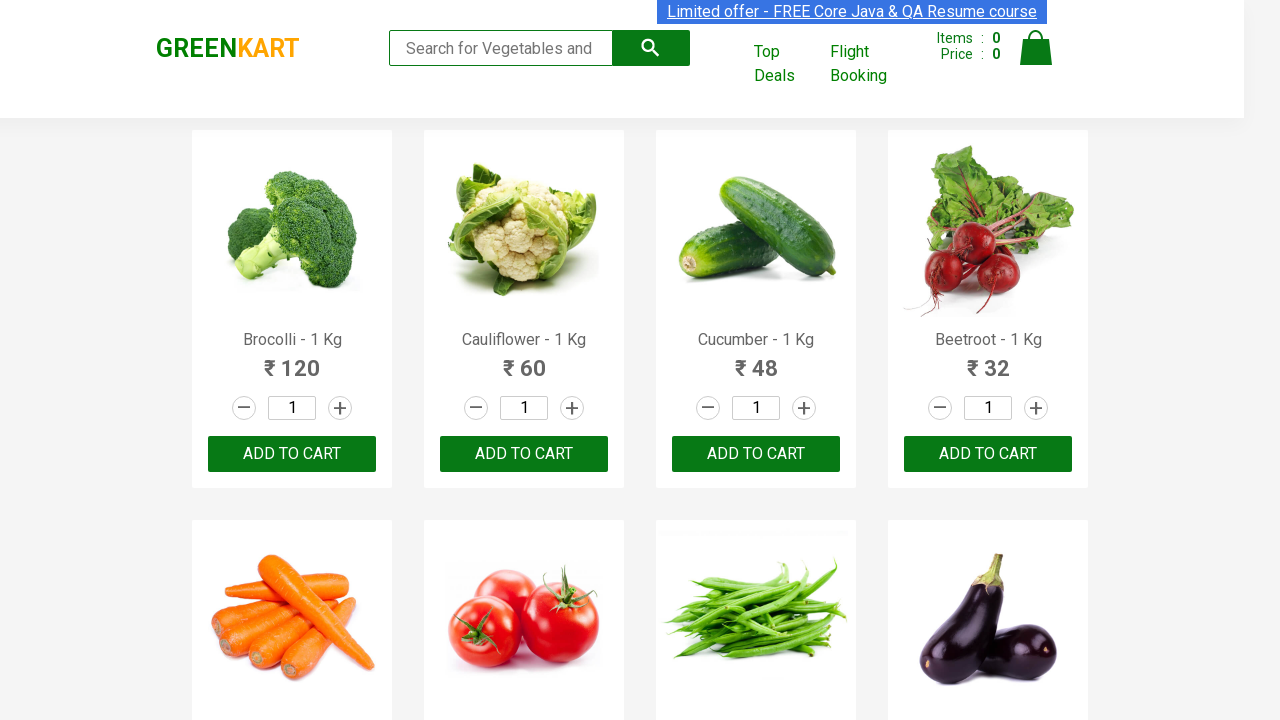

Retrieved all product names from the page
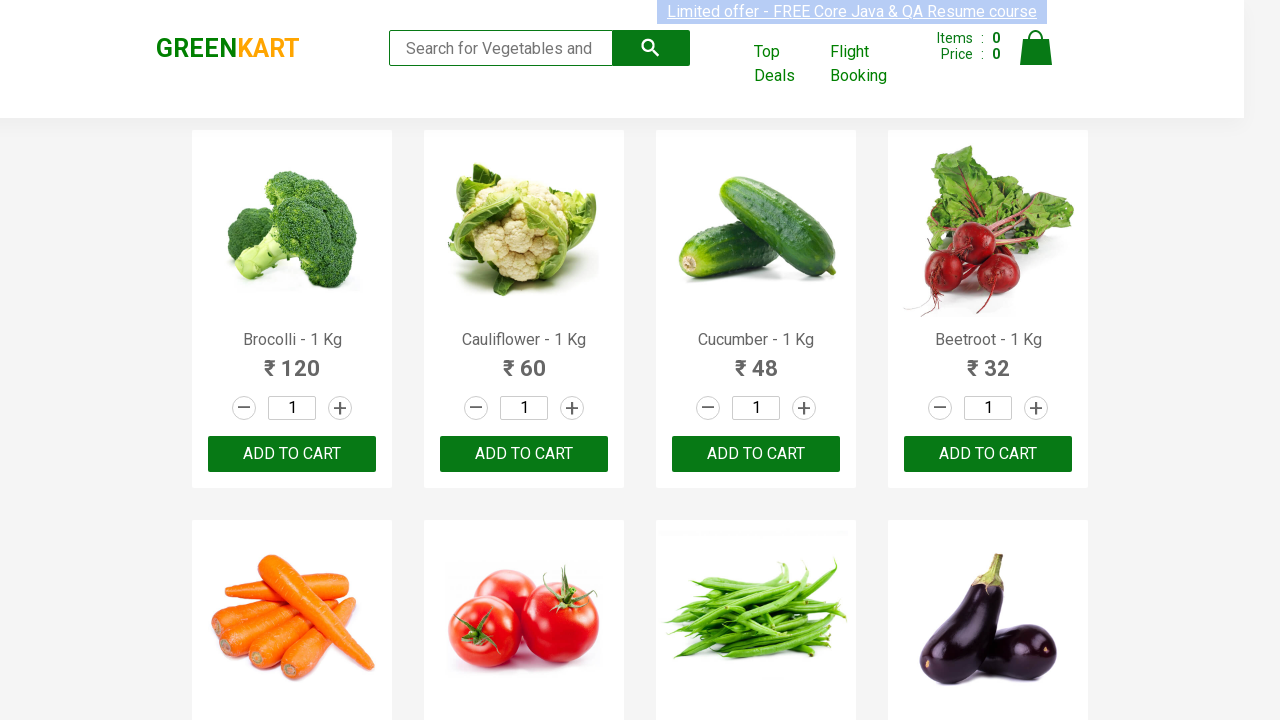

Added 'Beetroot' to cart at (988, 454) on xpath=//div[@class='product-action']/button >> nth=3
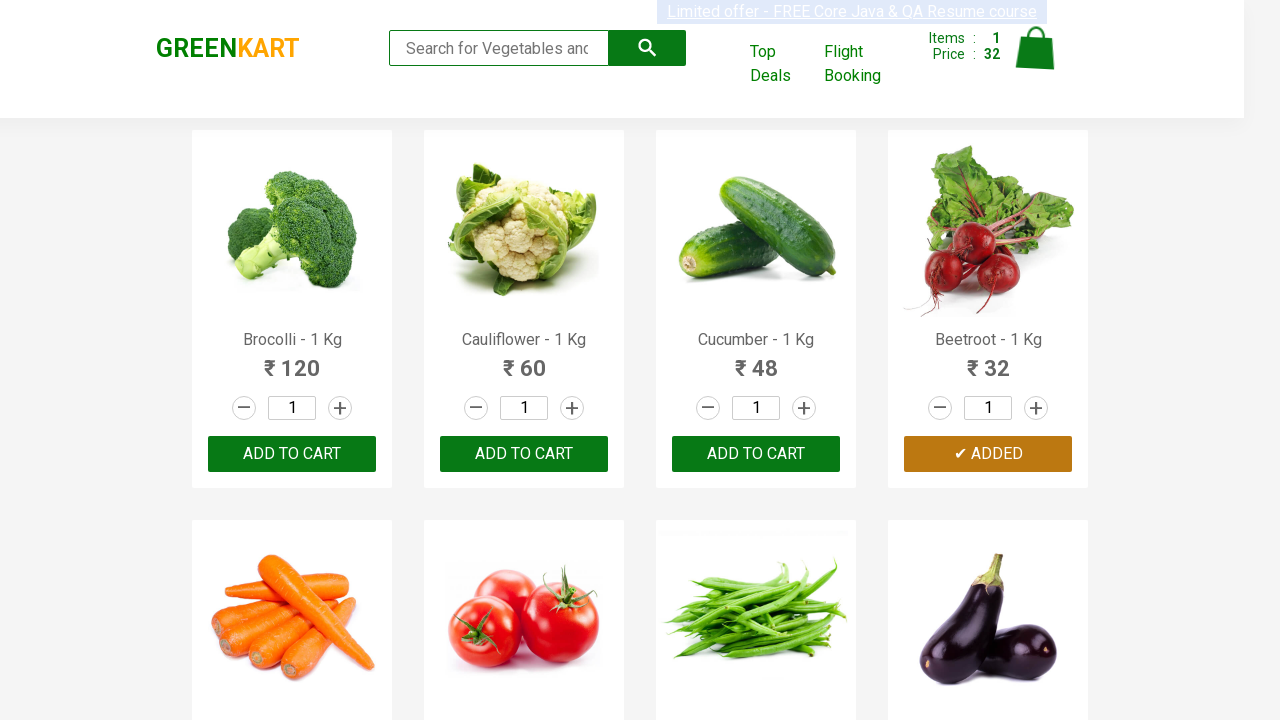

Added 'Beans' to cart at (756, 360) on xpath=//div[@class='product-action']/button >> nth=6
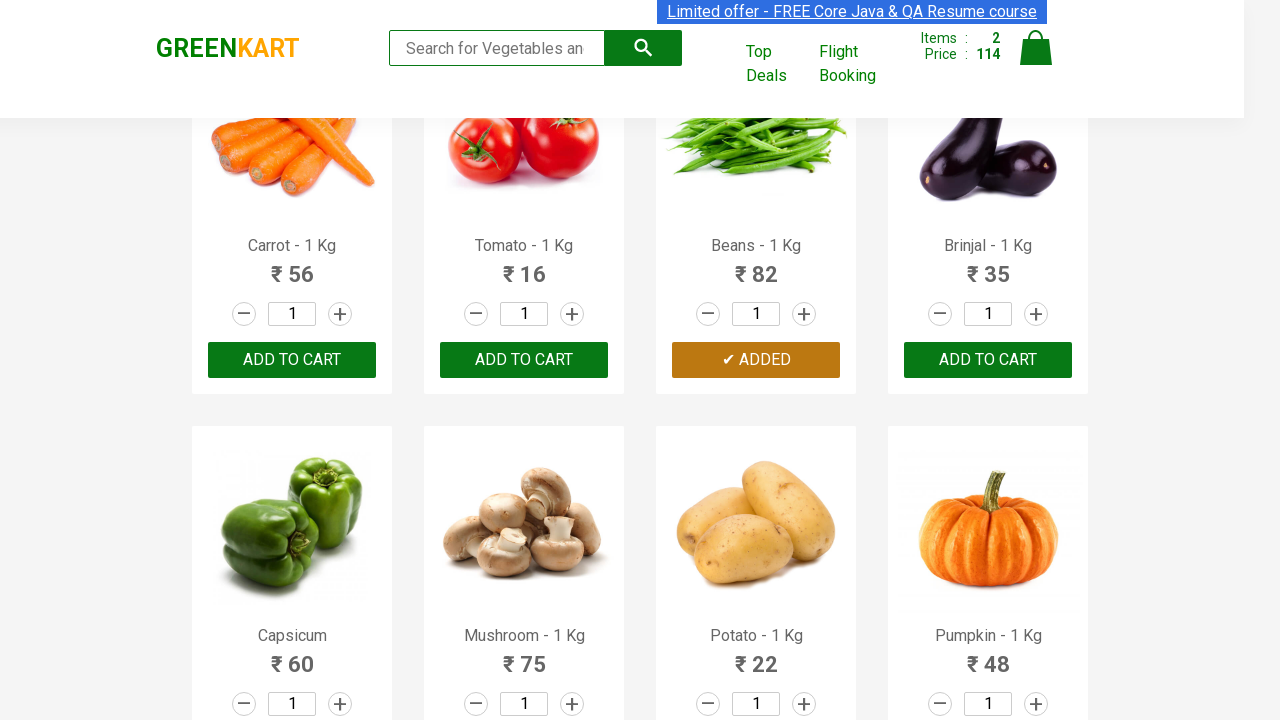

Clicked cart icon to view cart at (1036, 48) on xpath=//a[@class='cart-icon']/img
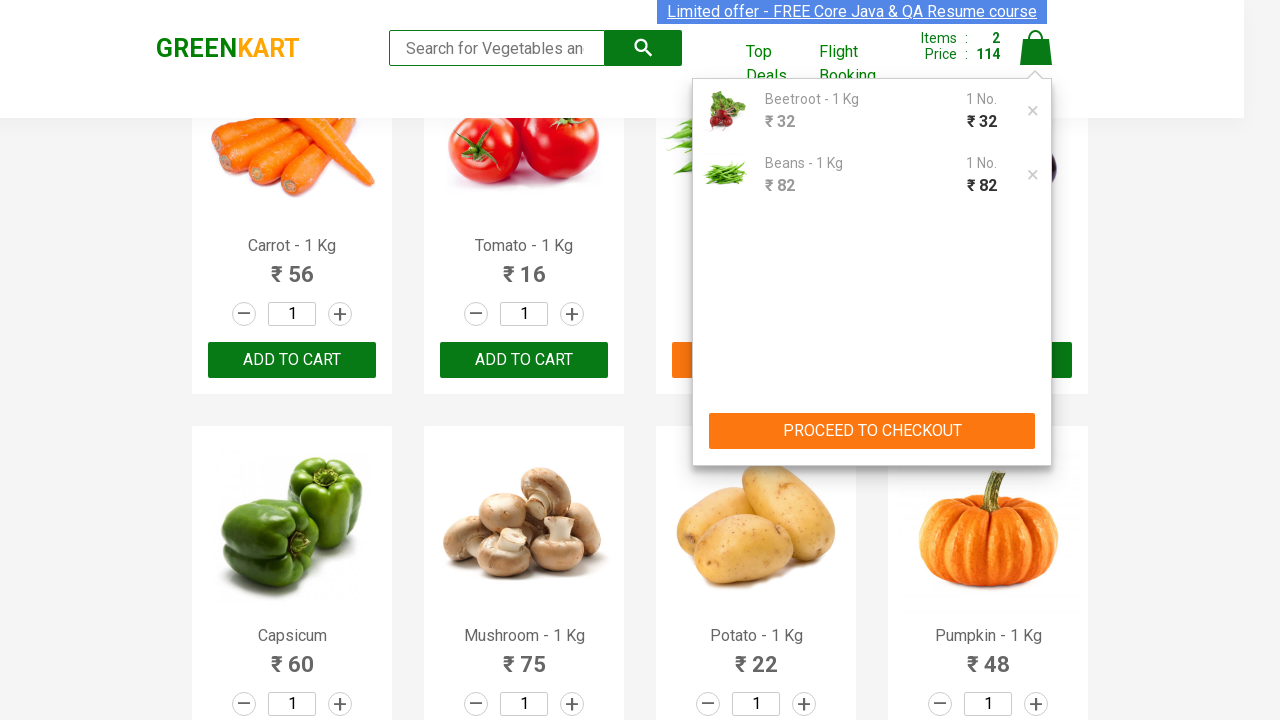

Clicked 'PROCEED TO CHECKOUT' button at (872, 431) on xpath=//div[@class='action-block']/button
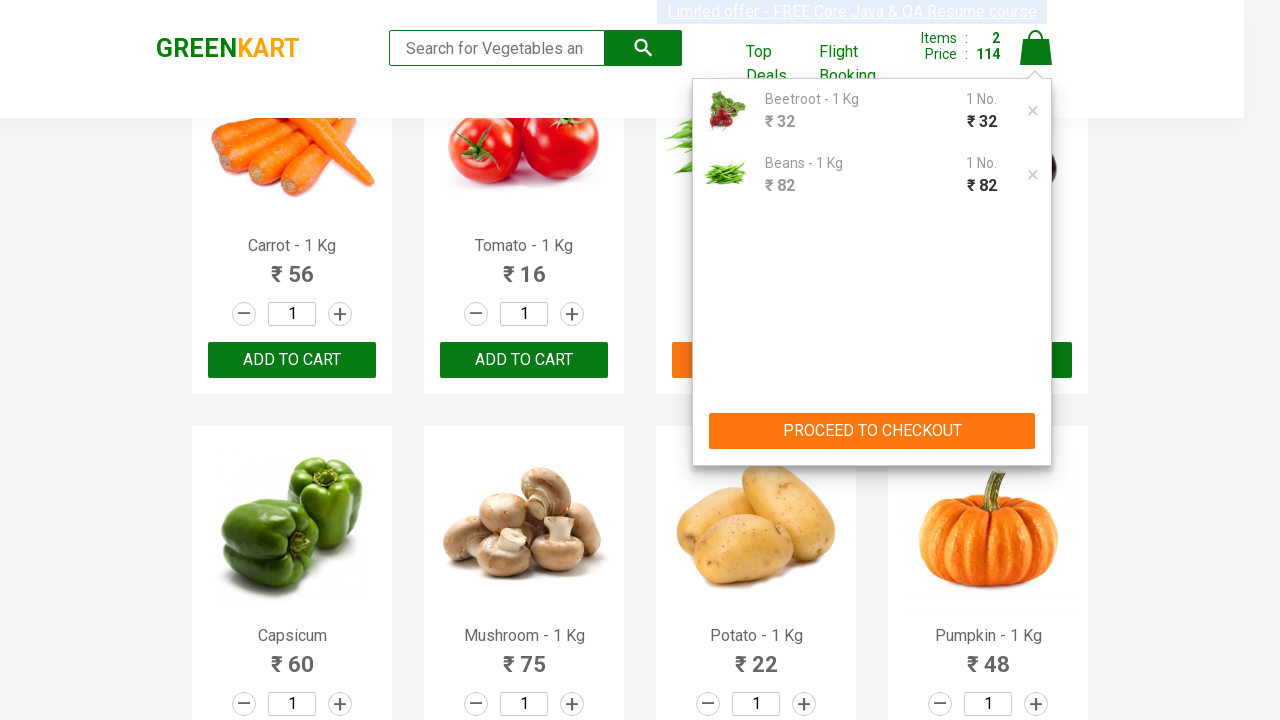

Entered promo code 'rahulshettyacademy' on //input[@placeholder='Enter promo code']
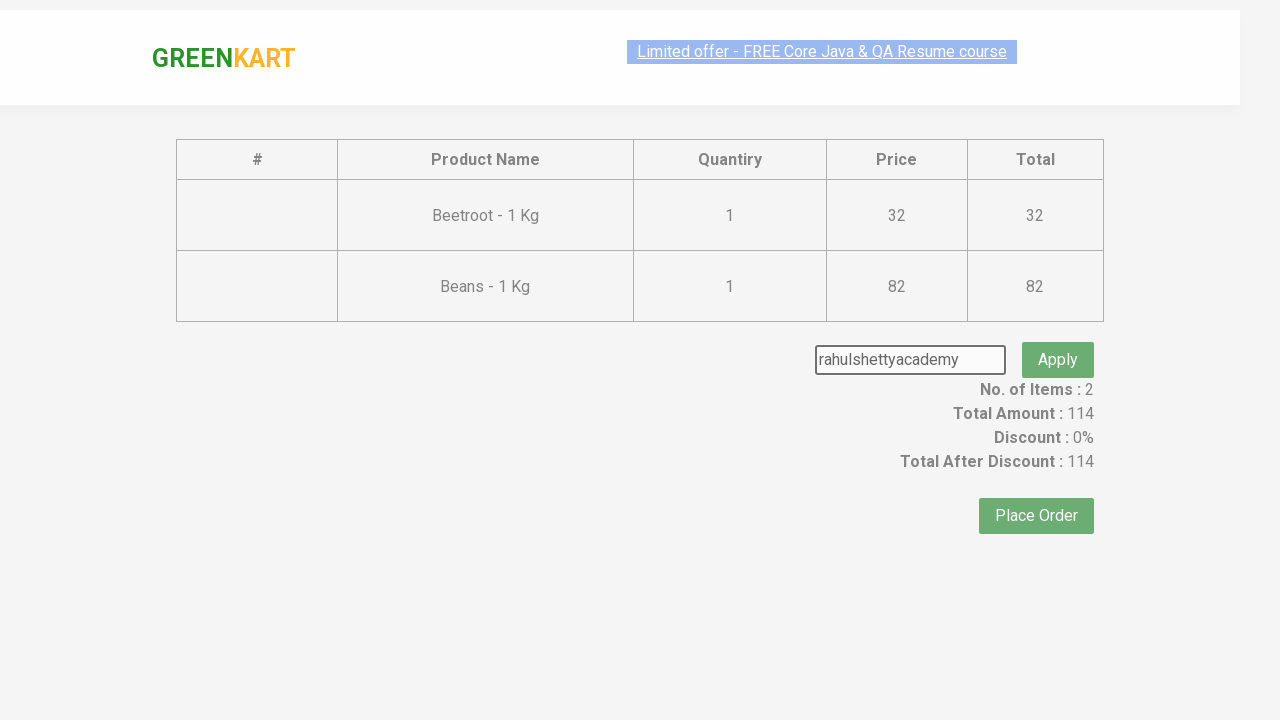

Clicked Apply button to apply promo code at (1058, 335) on button.promoBtn
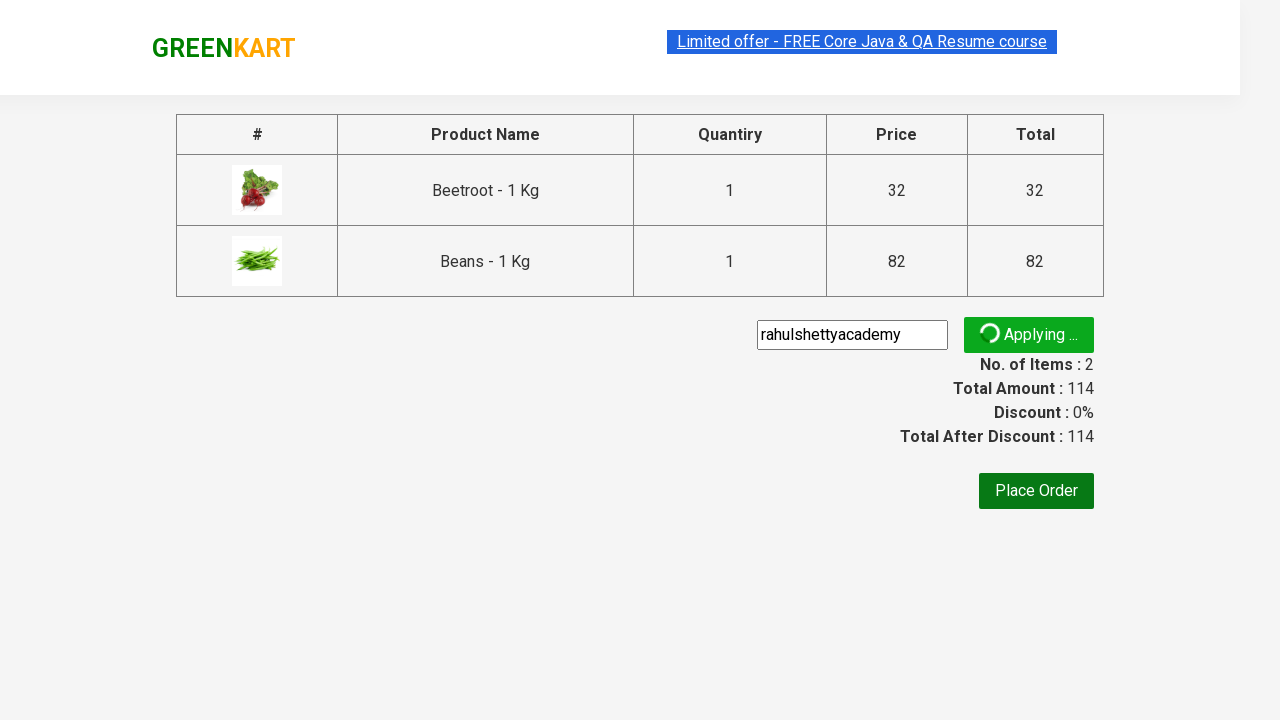

Promo code applied successfully - confirmation message appeared
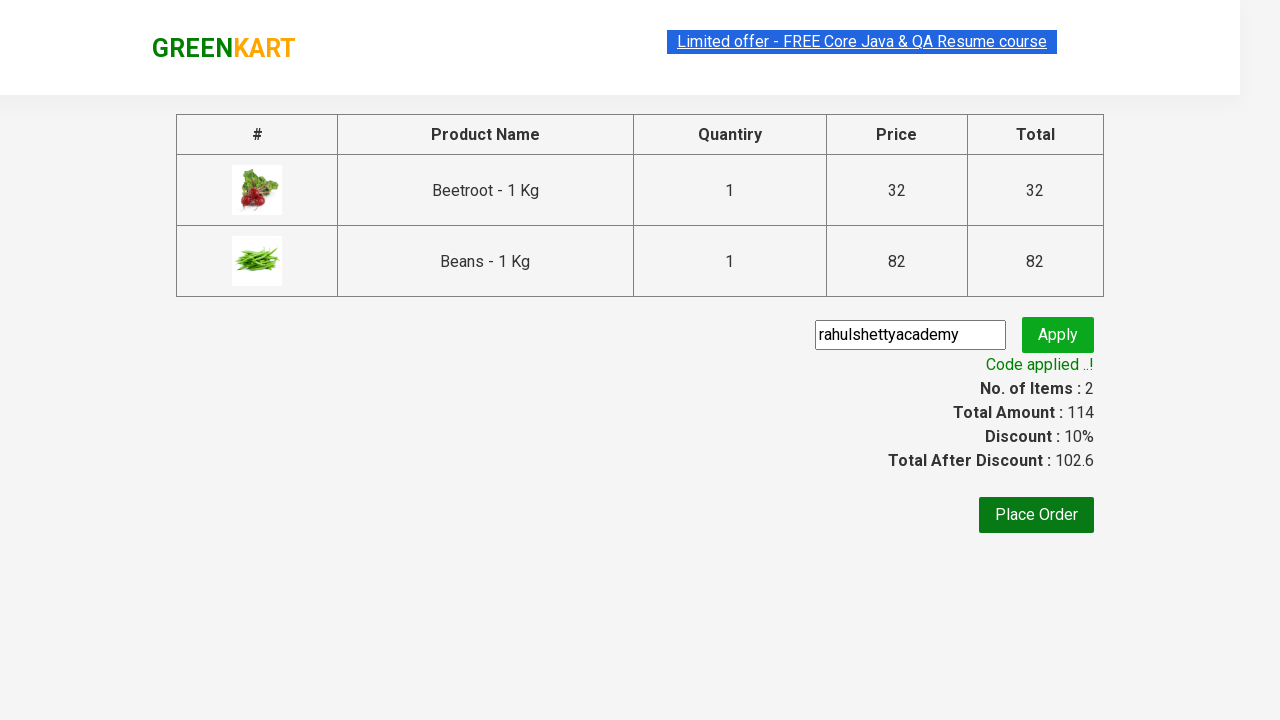

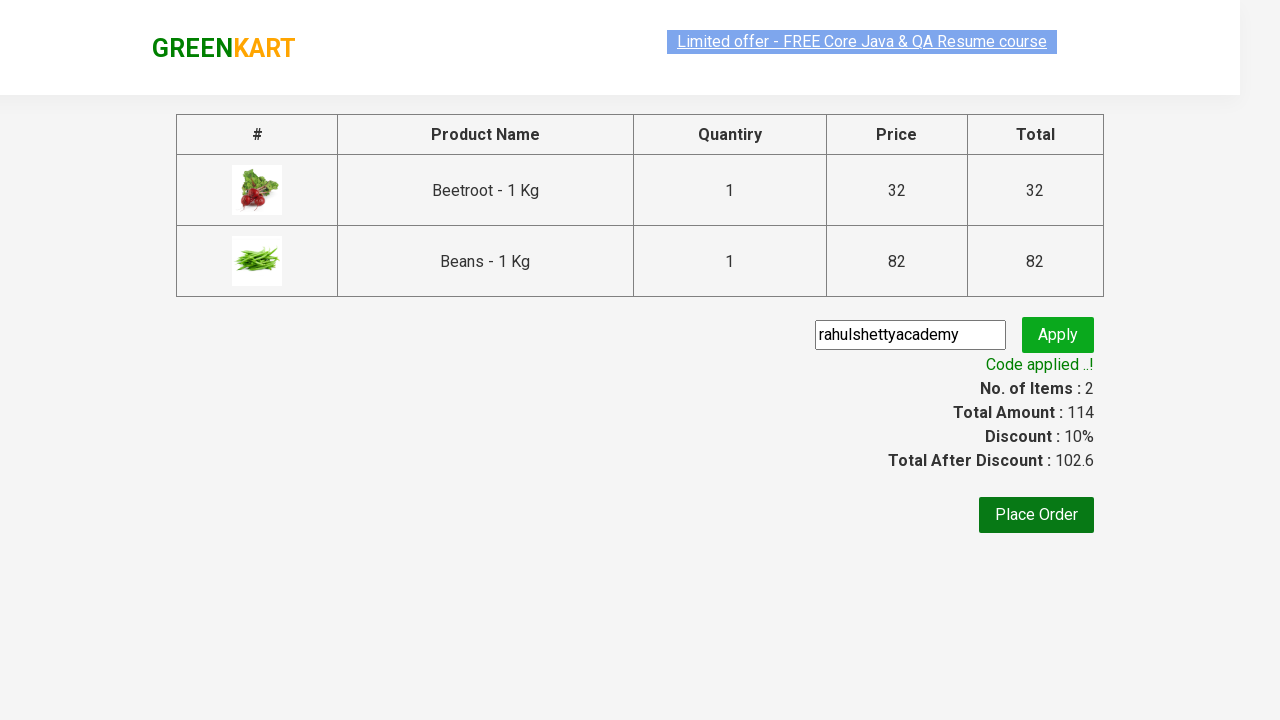